Tests Bootstrap dropdown functionality by clicking the dropdown menu and selecting the JavaScript option from the list

Starting URL: http://seleniumpractise.blogspot.com/2016/08/bootstrap-dropdown-example-for-selenium.html

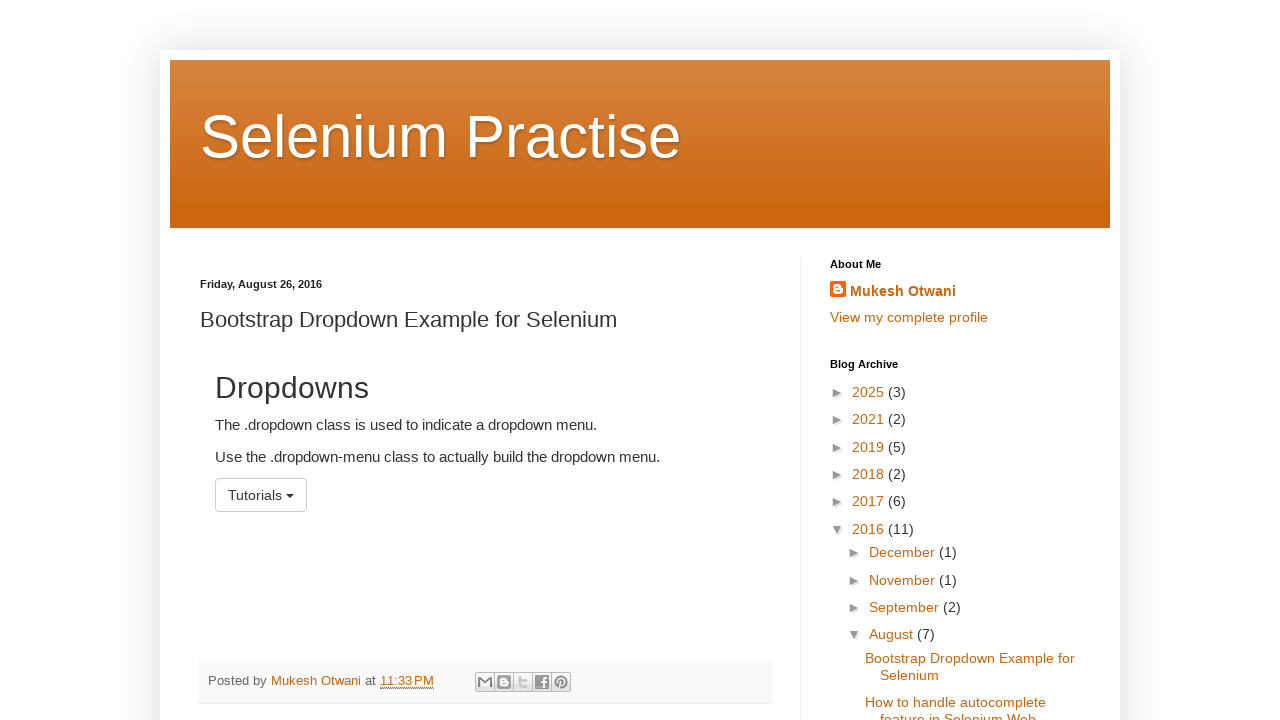

Clicked on the dropdown menu button at (261, 495) on #menu1
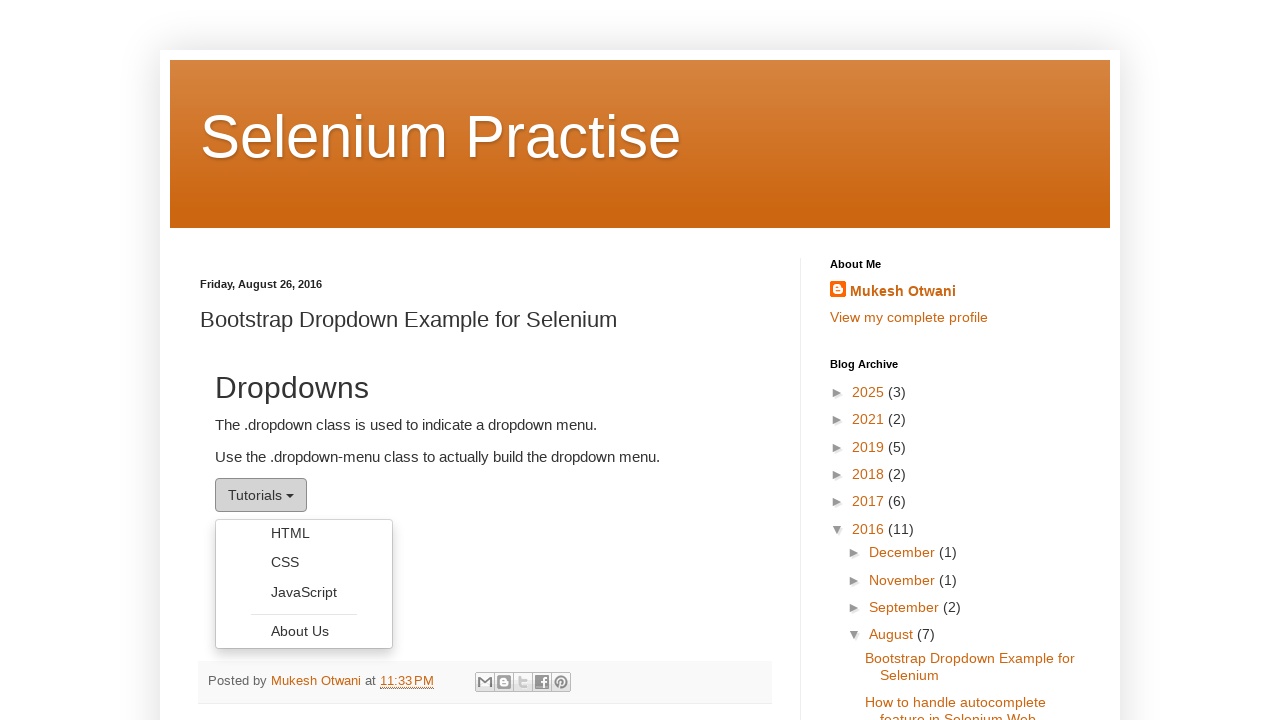

Dropdown menu items loaded and became visible
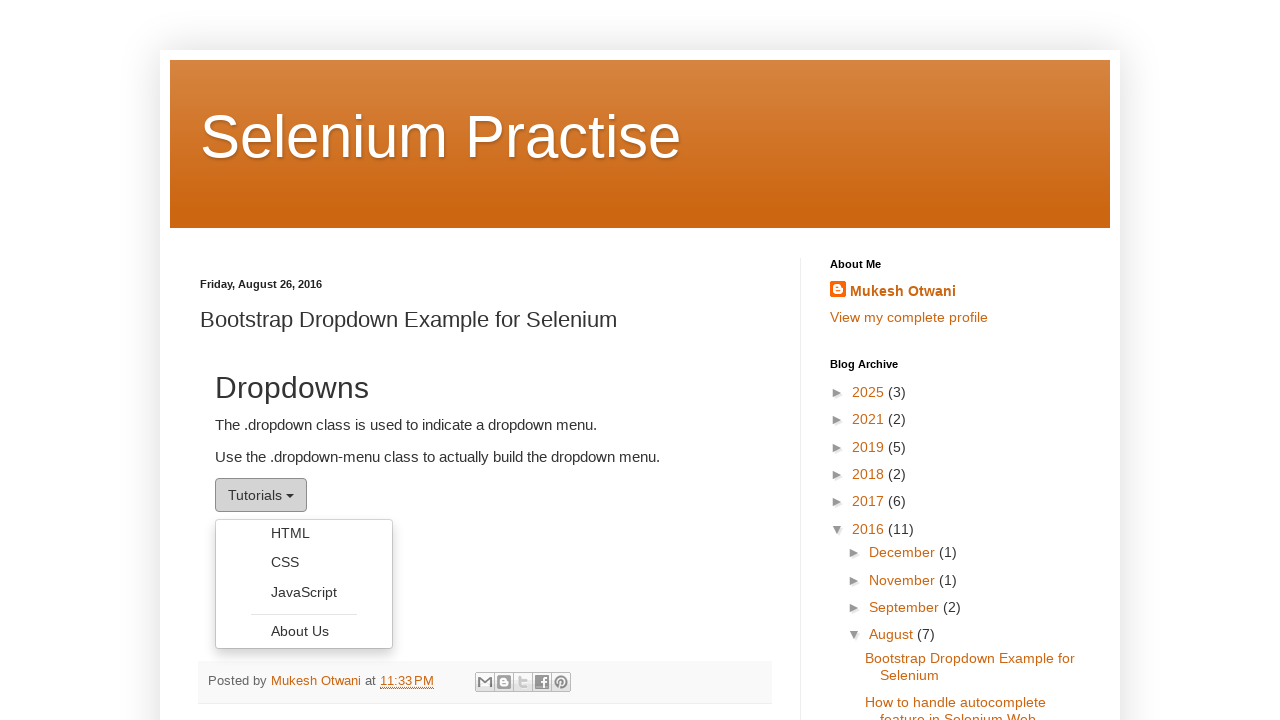

Retrieved all dropdown menu items
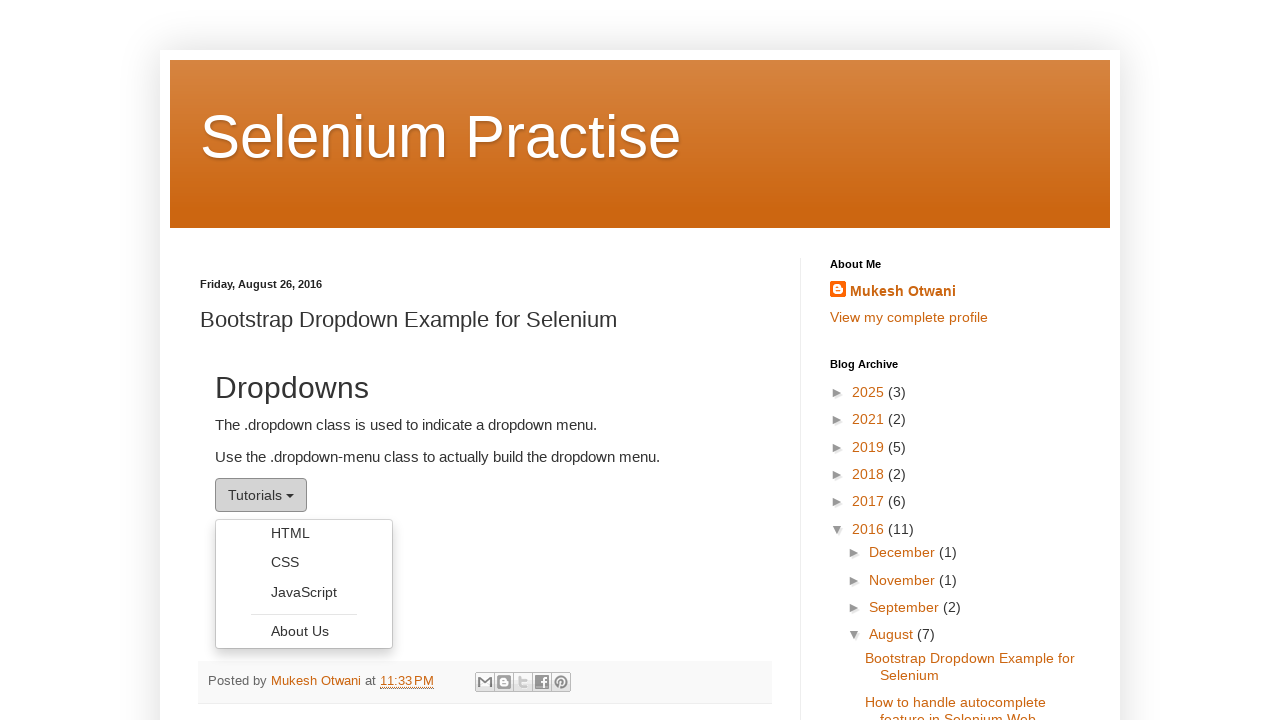

Found and clicked on the 'JavaScript' option from the dropdown menu at (304, 592) on .dropdown-menu li a >> nth=2
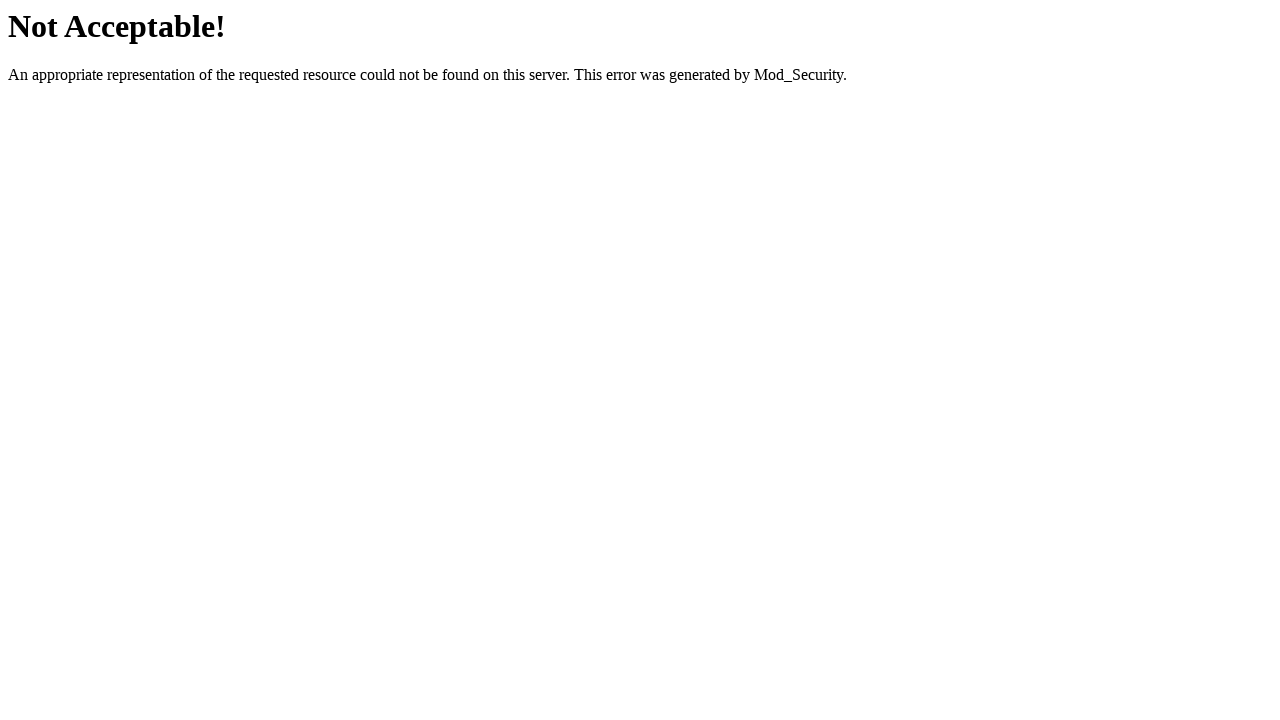

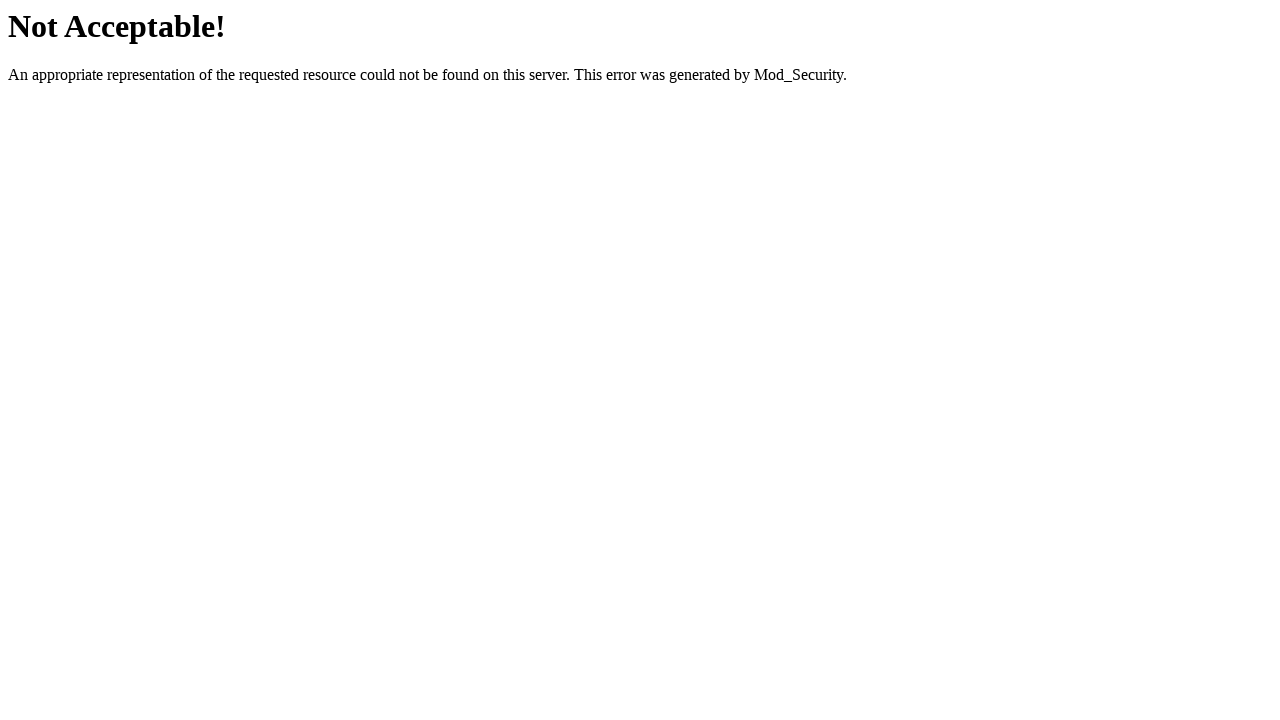